Tests table interaction by finding a specific text in a table and verifying the price in the adjacent column

Starting URL: https://rahulshettyacademy.com/AutomationPractice/

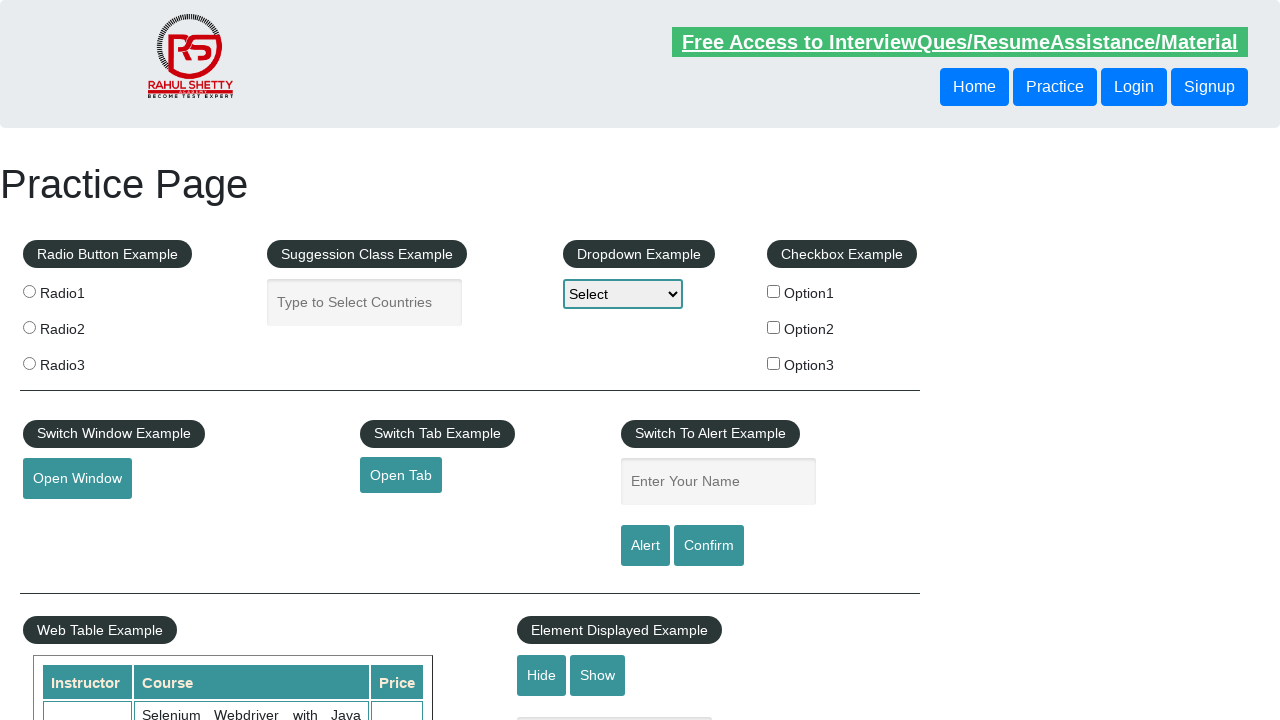

Navigated to AutomationPractice page
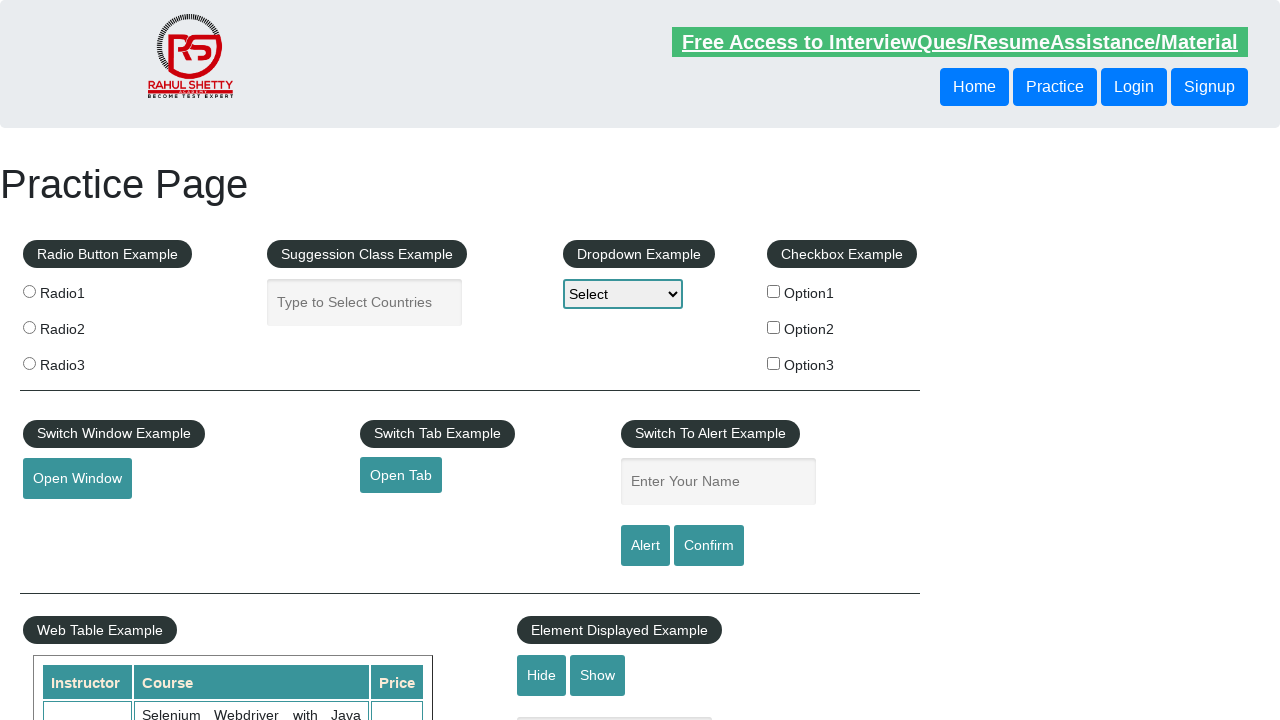

Located all rows in the table (second column)
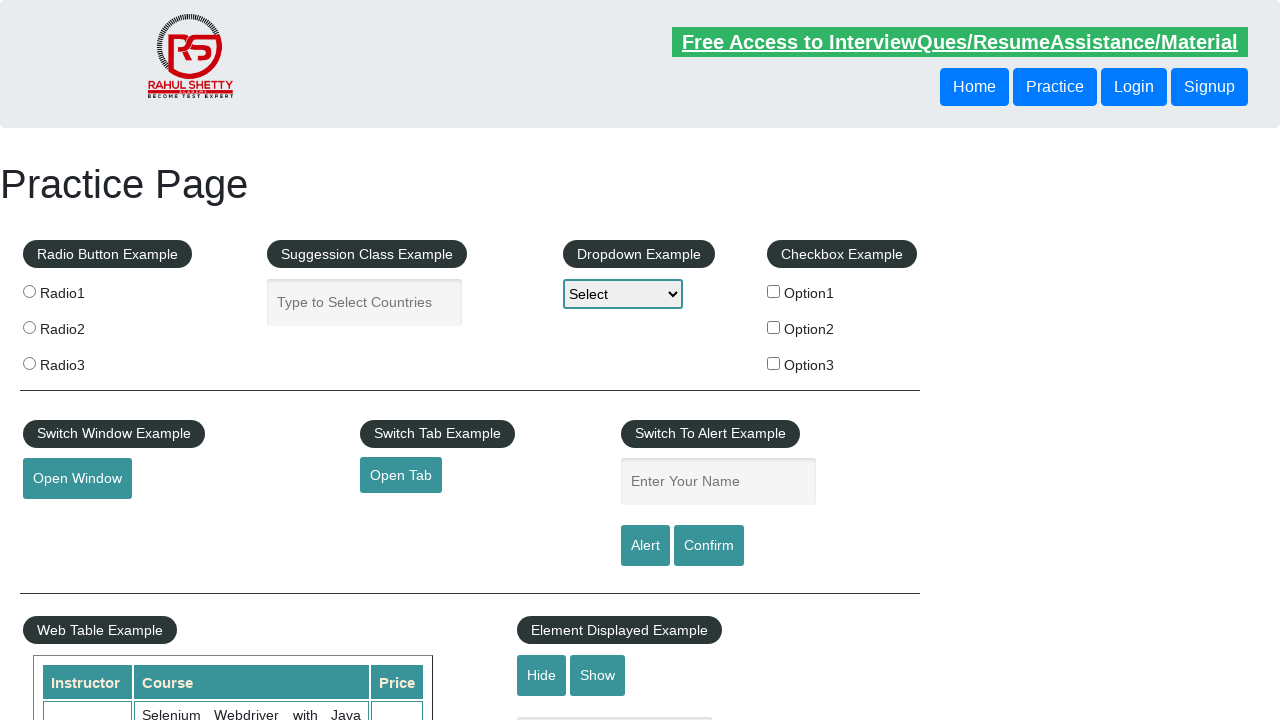

Checking row 1 for target course
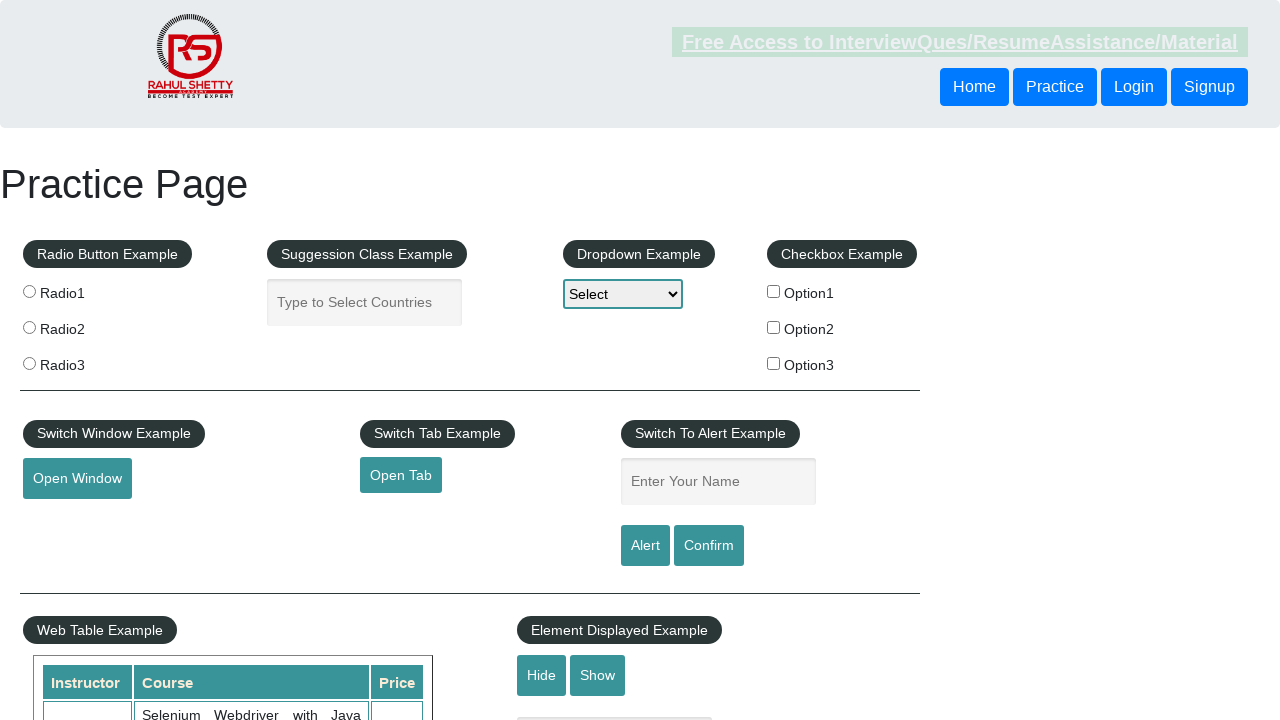

Checking row 2 for target course
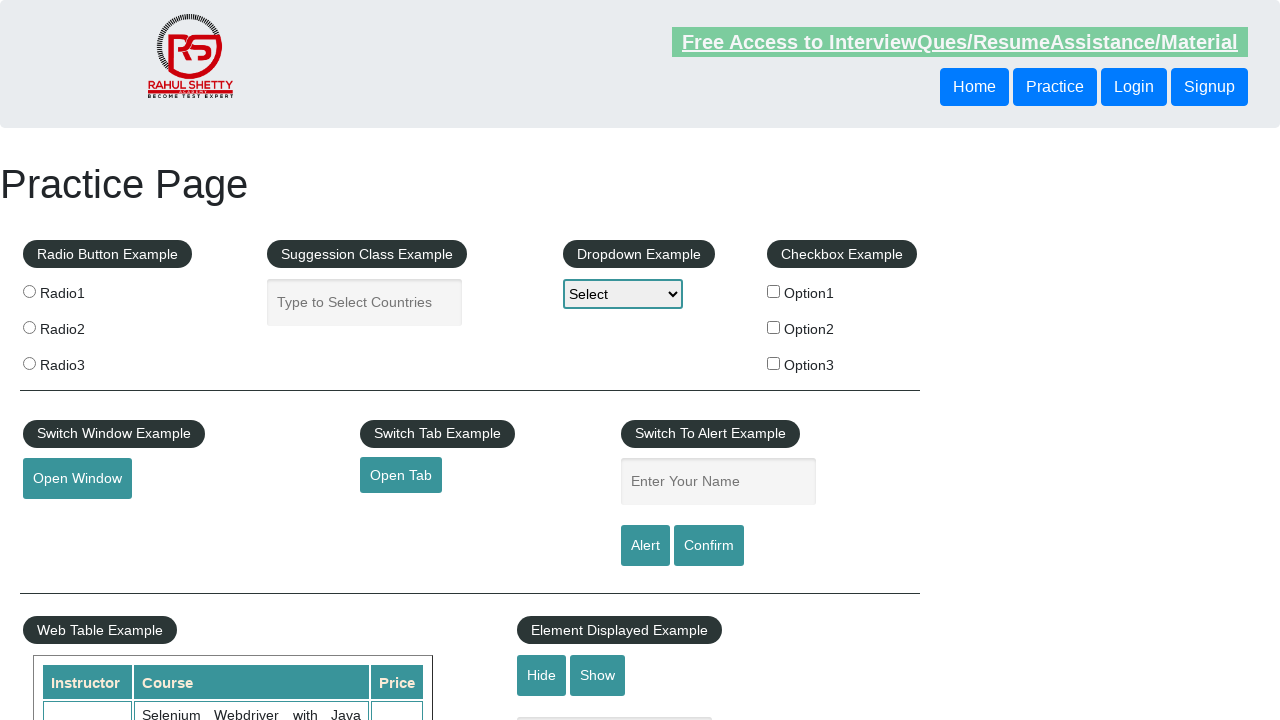

Checking row 3 for target course
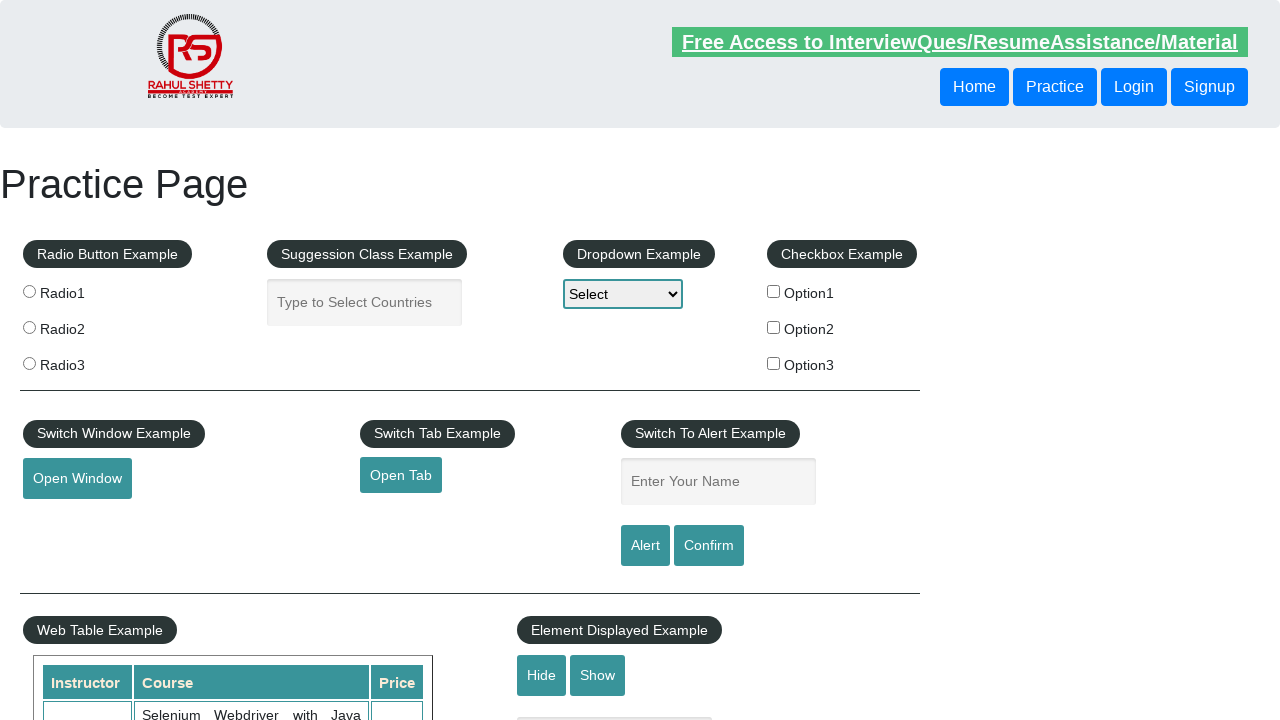

Checking row 4 for target course
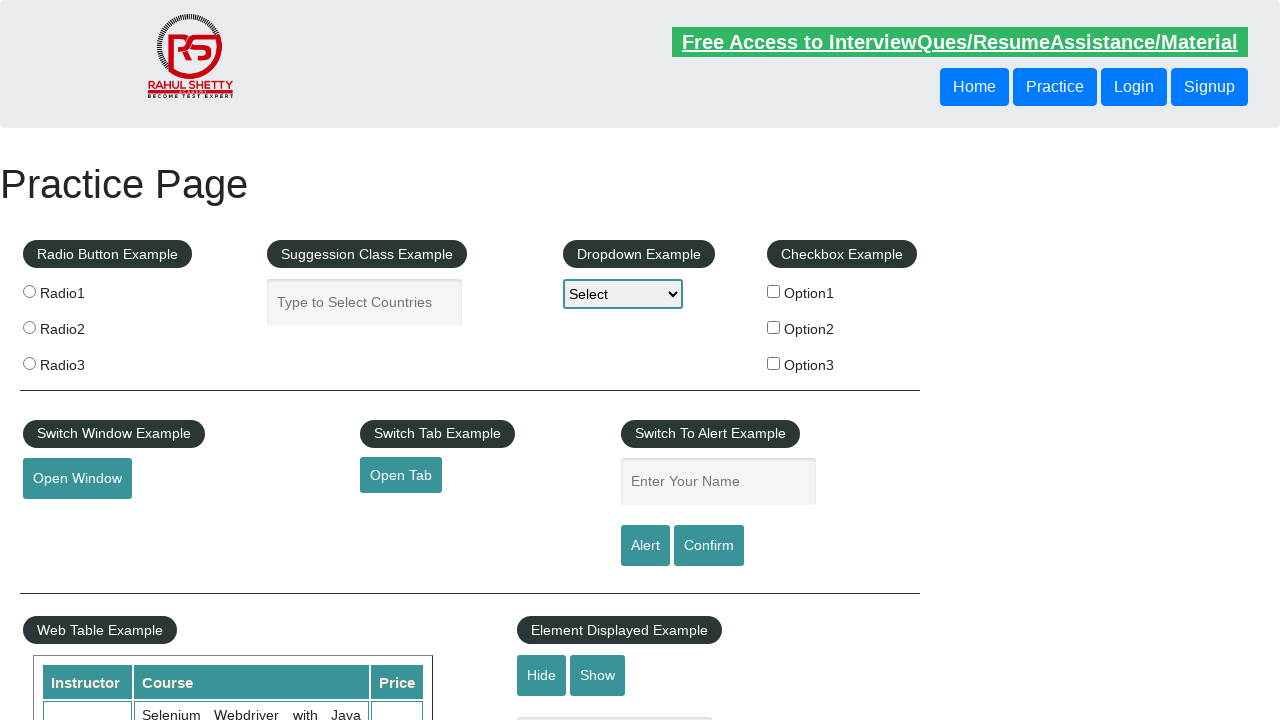

Checking row 5 for target course
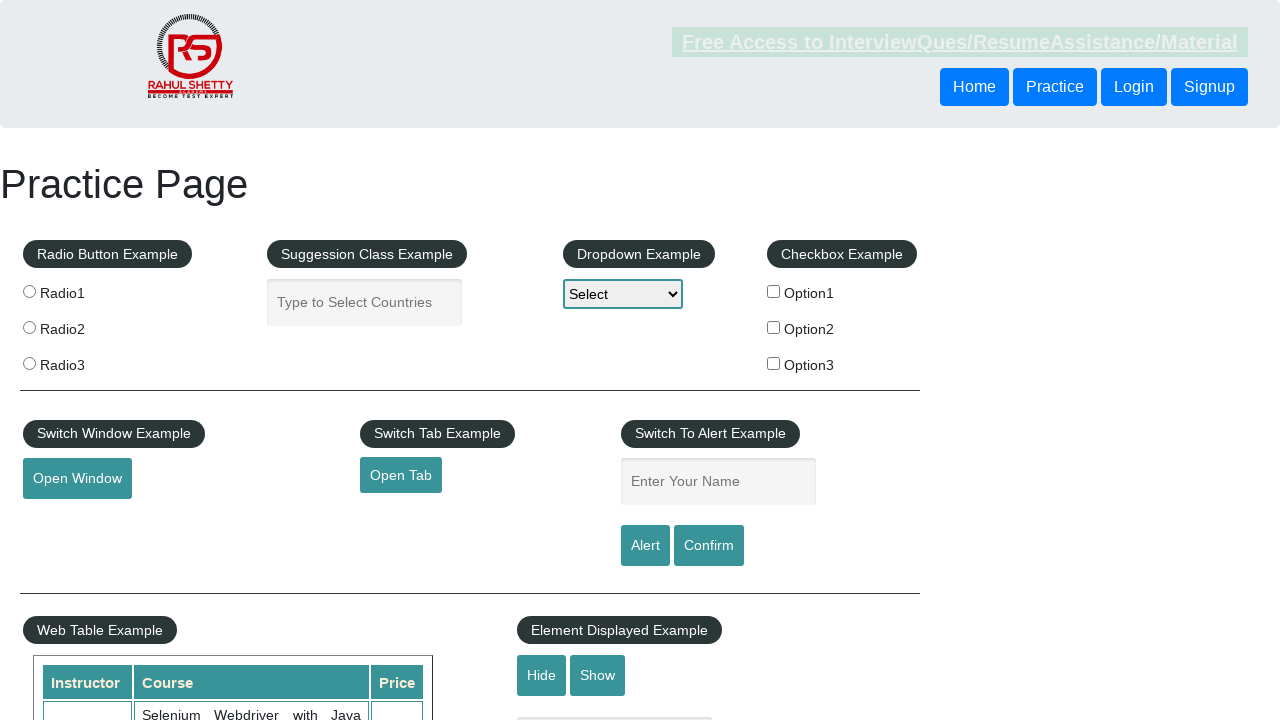

Checking row 6 for target course
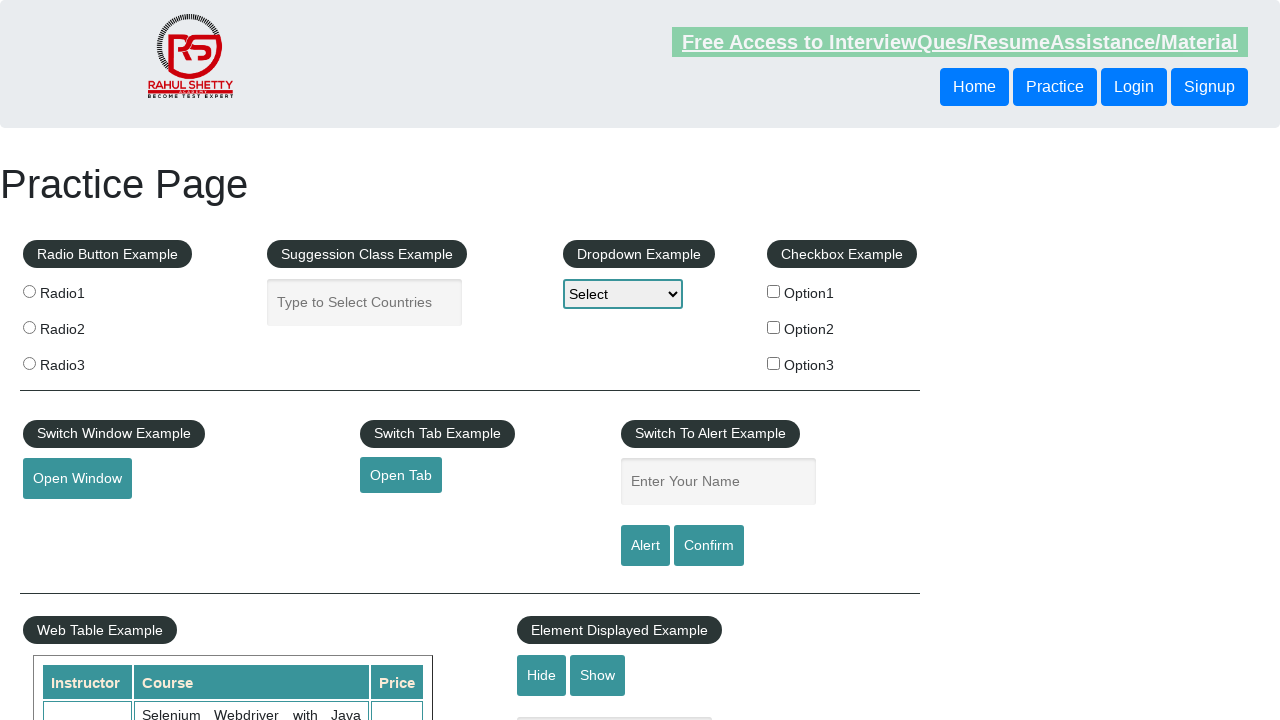

Checking row 7 for target course
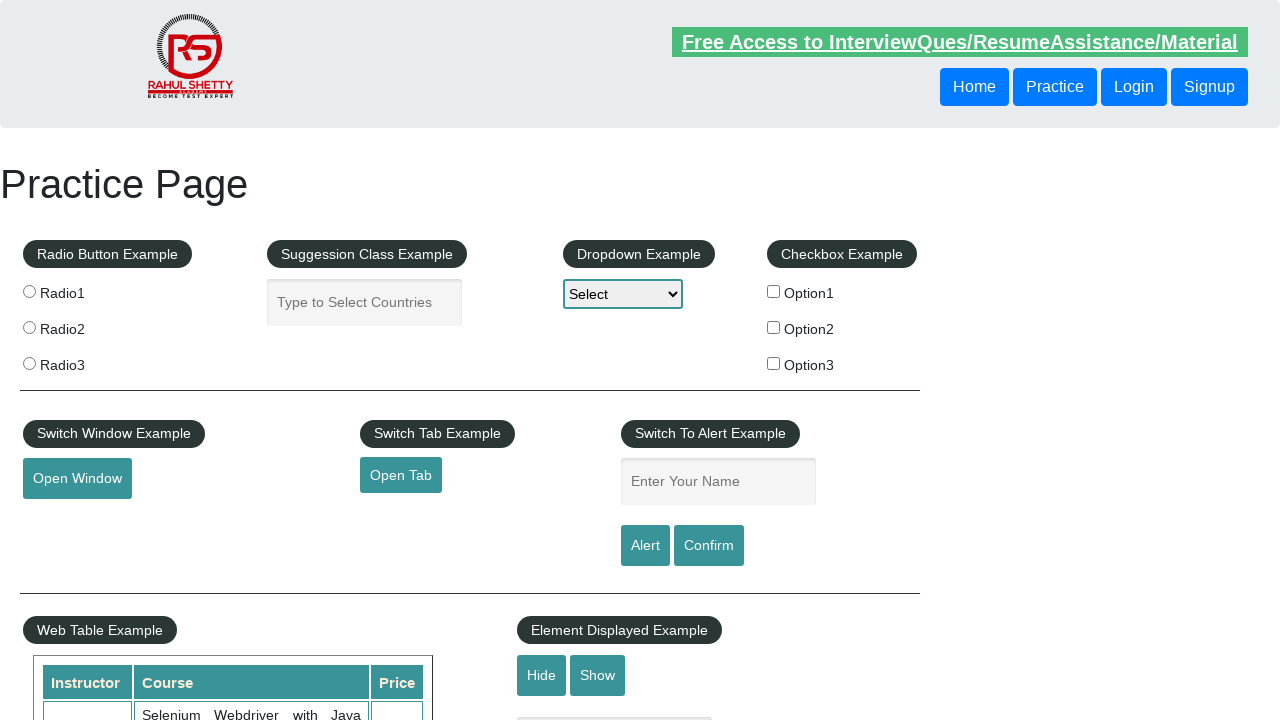

Checking row 8 for target course
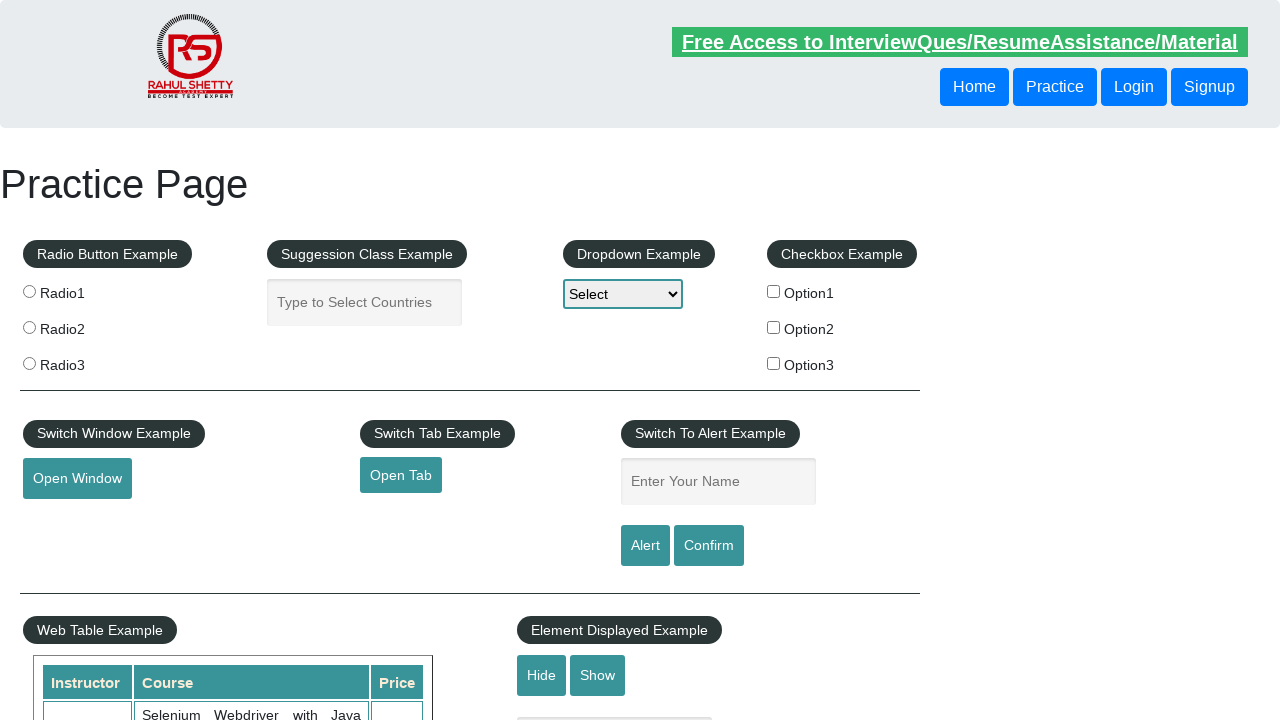

Found target course in table
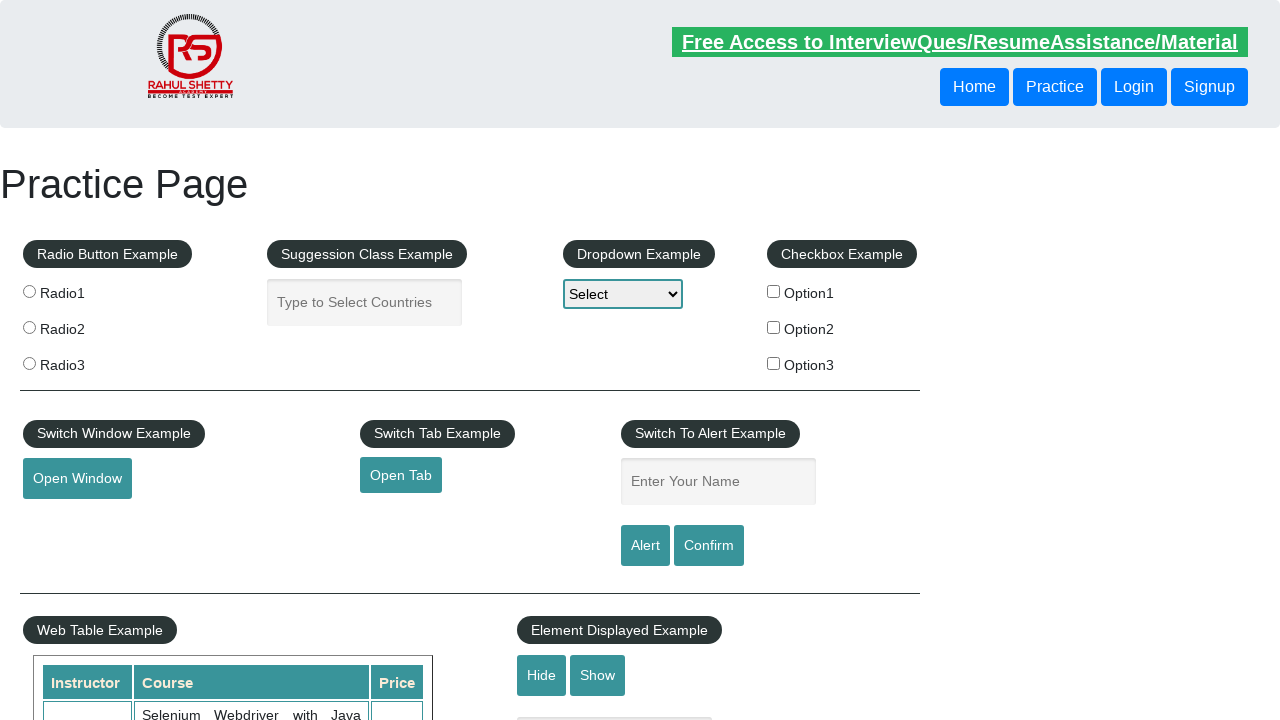

Retrieved price from adjacent column: 25
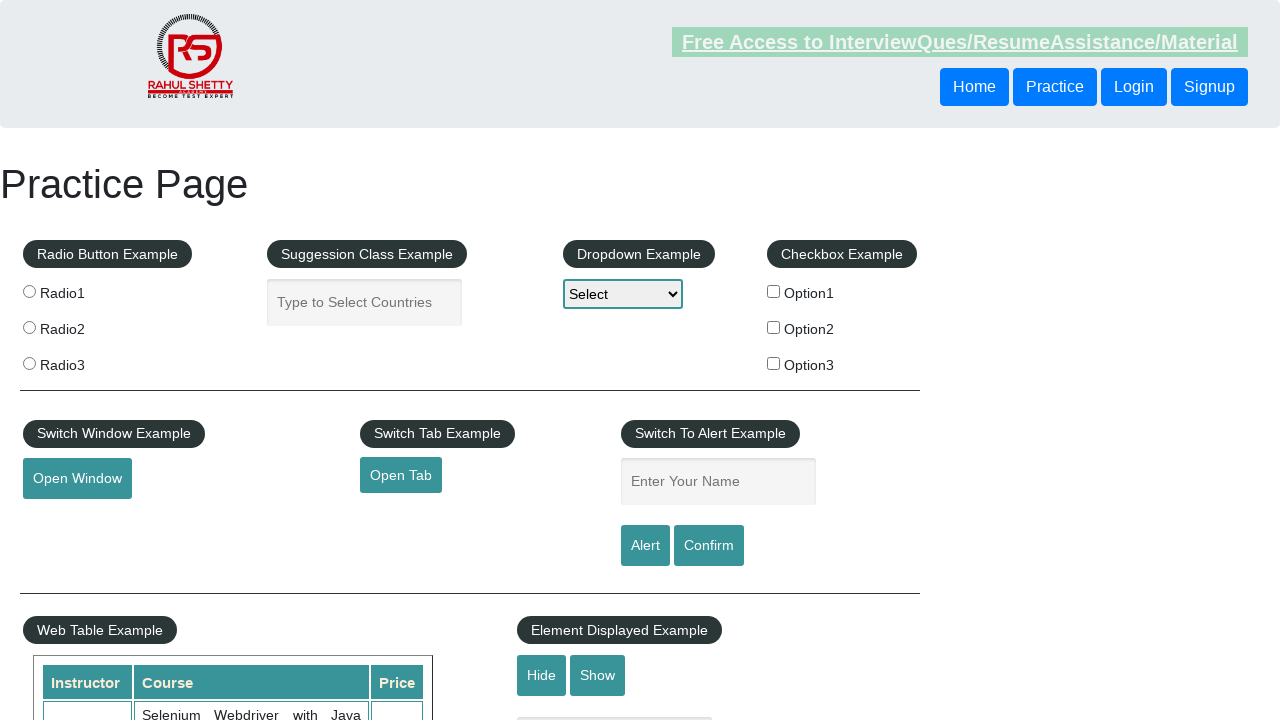

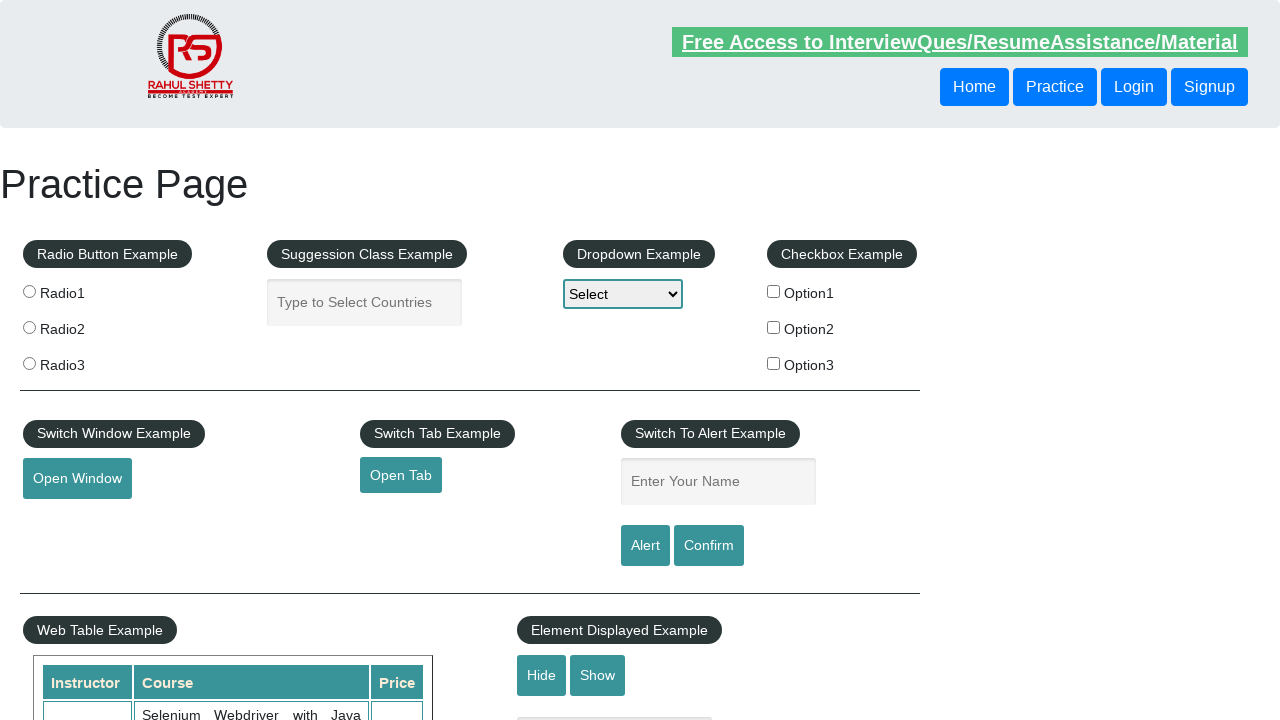